Fills out a complete registration form including personal details, skills selection, address information, file upload, and submits the form

Starting URL: https://grotechminds.com/registration/

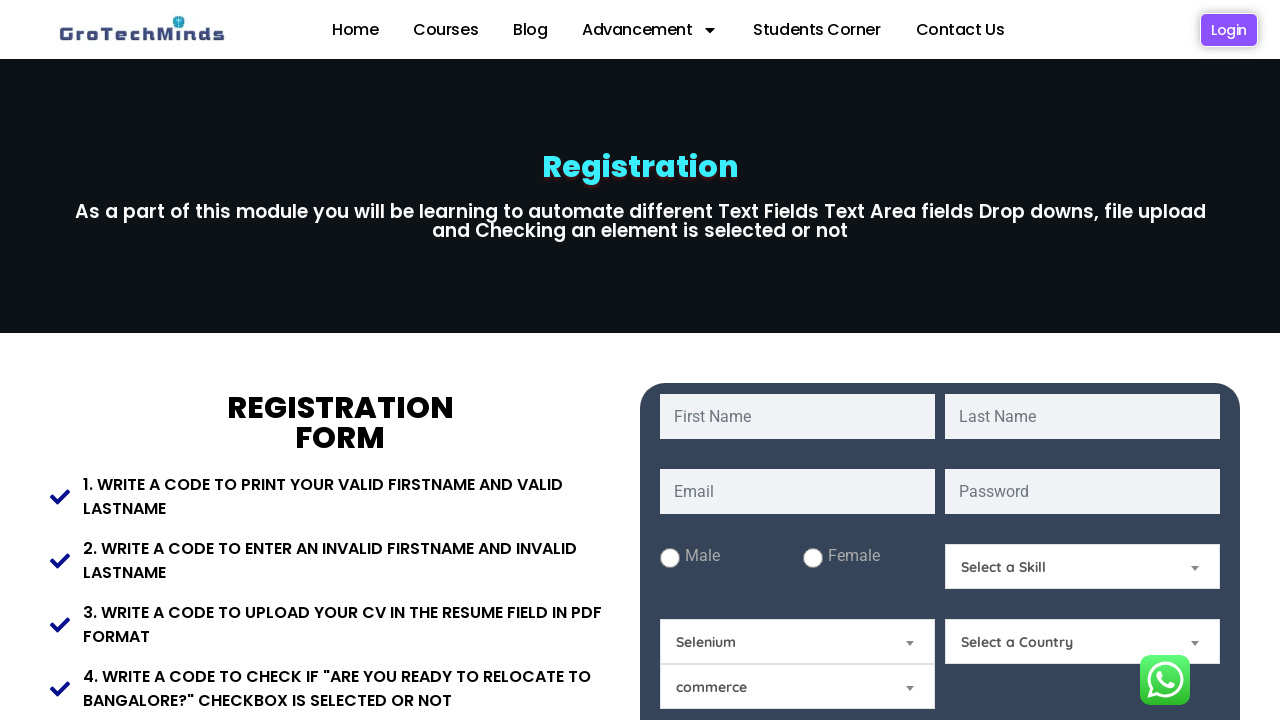

Filled first name field with 'Test' on input#fname
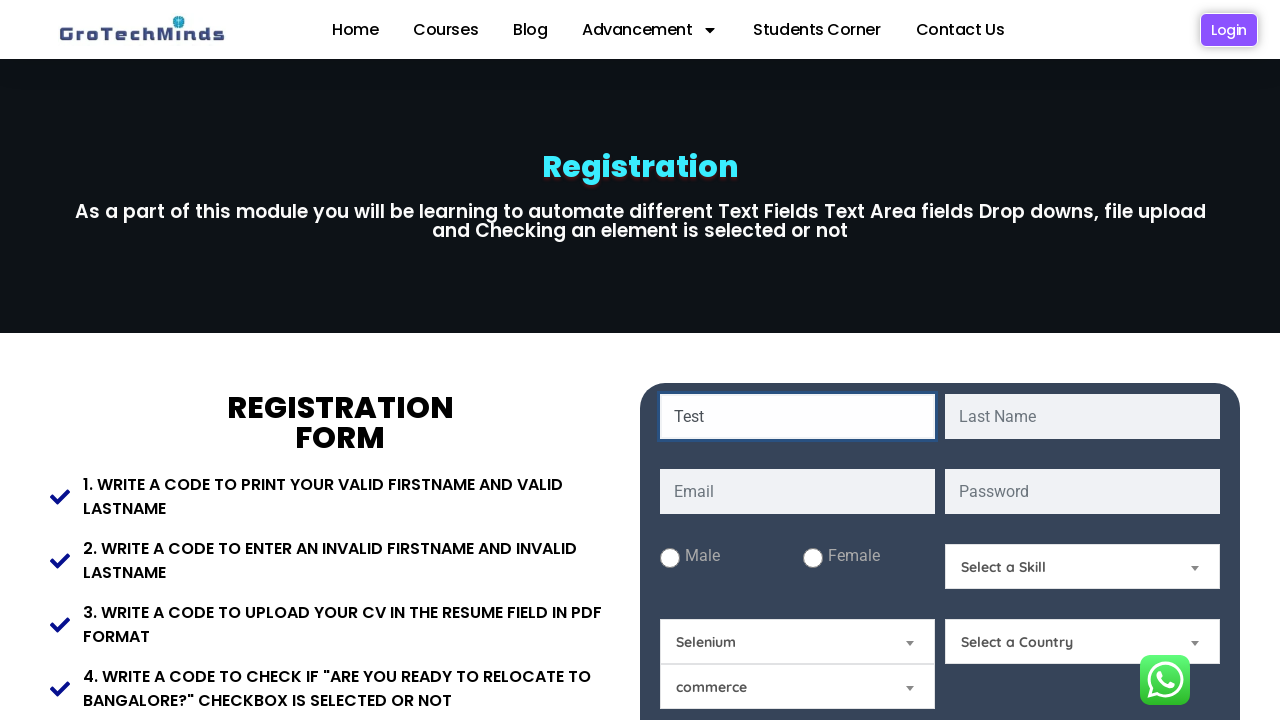

Filled last name field with 'dav' on input#lname
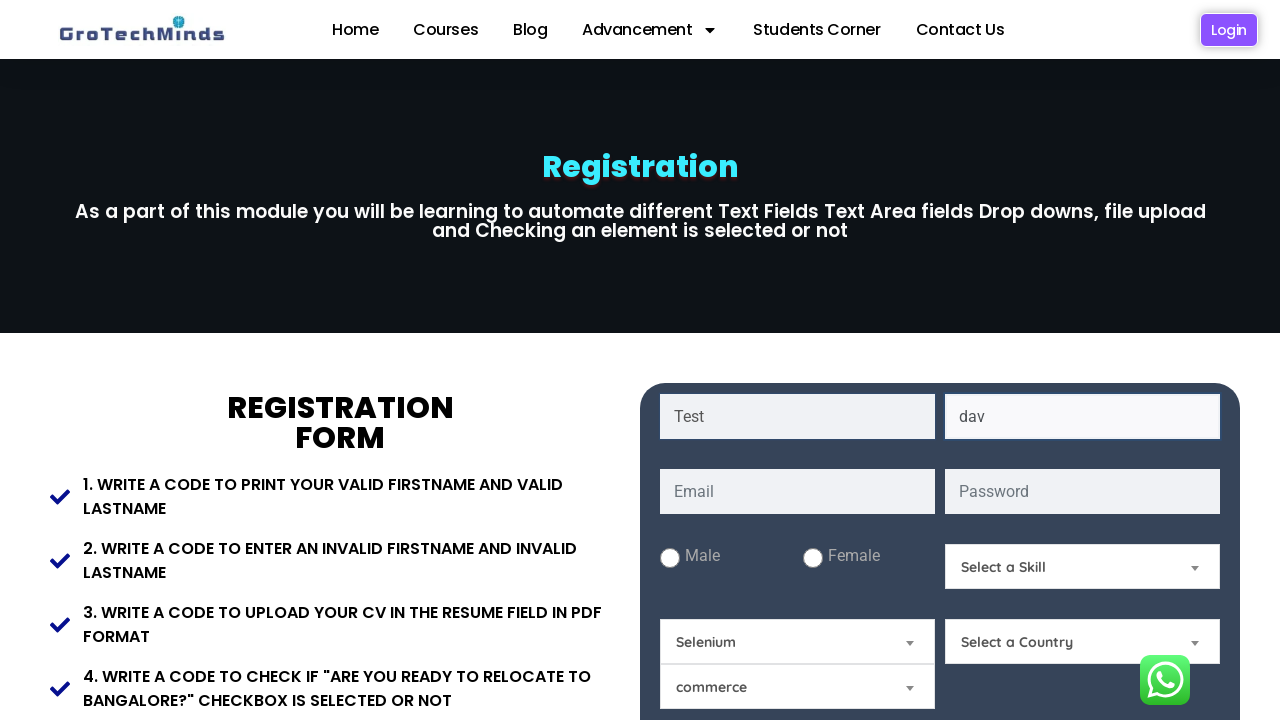

Filled email field with 'testuser2024@example.com' on input#email
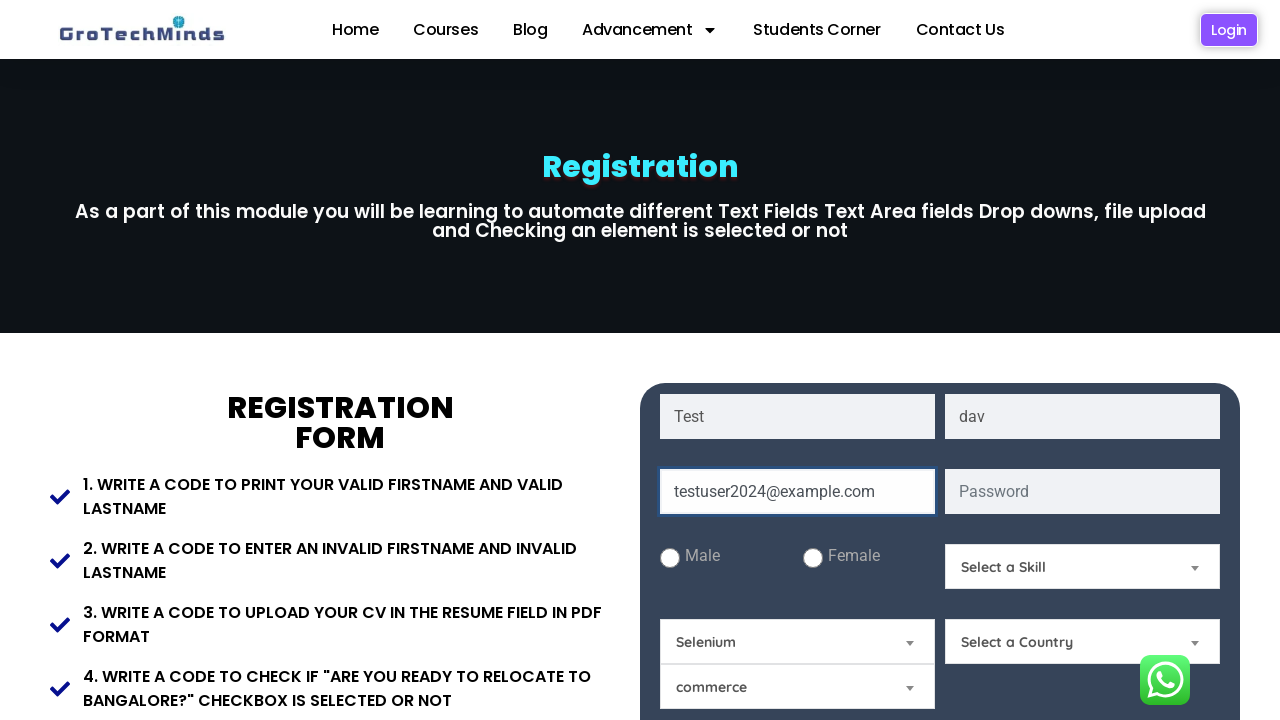

Filled password field with 'SecurePass123!' on input#password
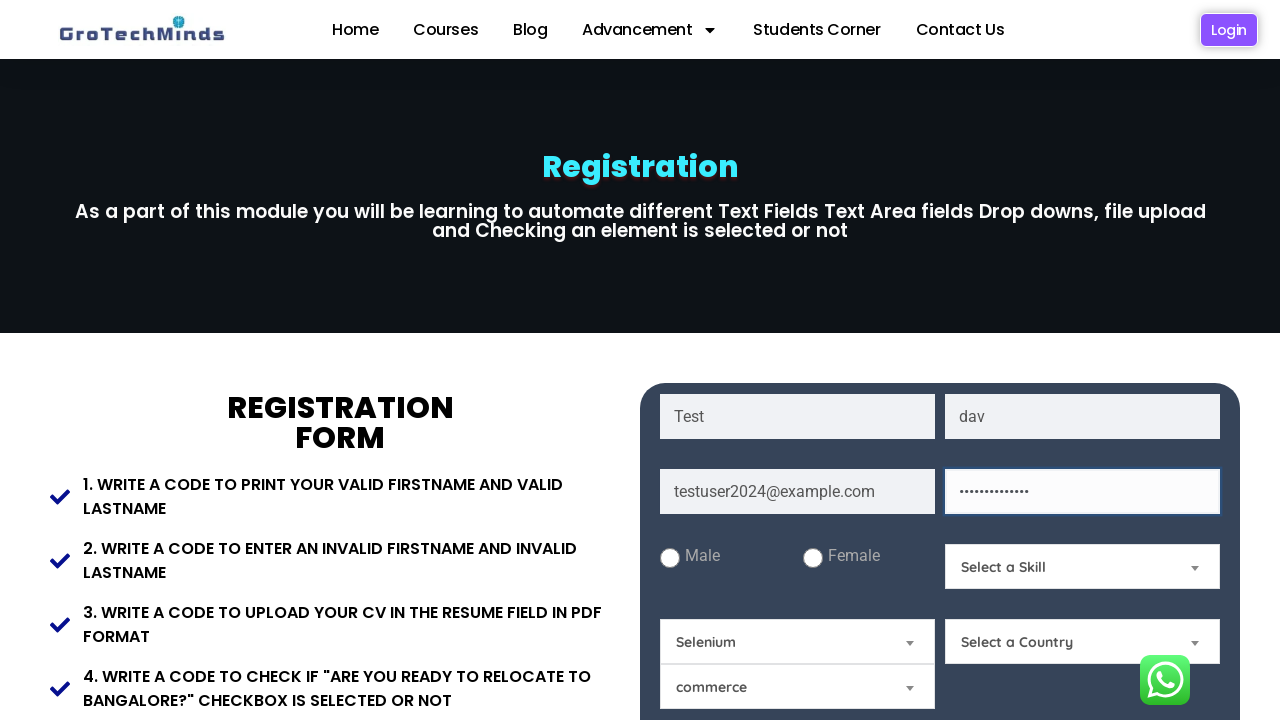

Selected male gender radio button at (670, 558) on input#male
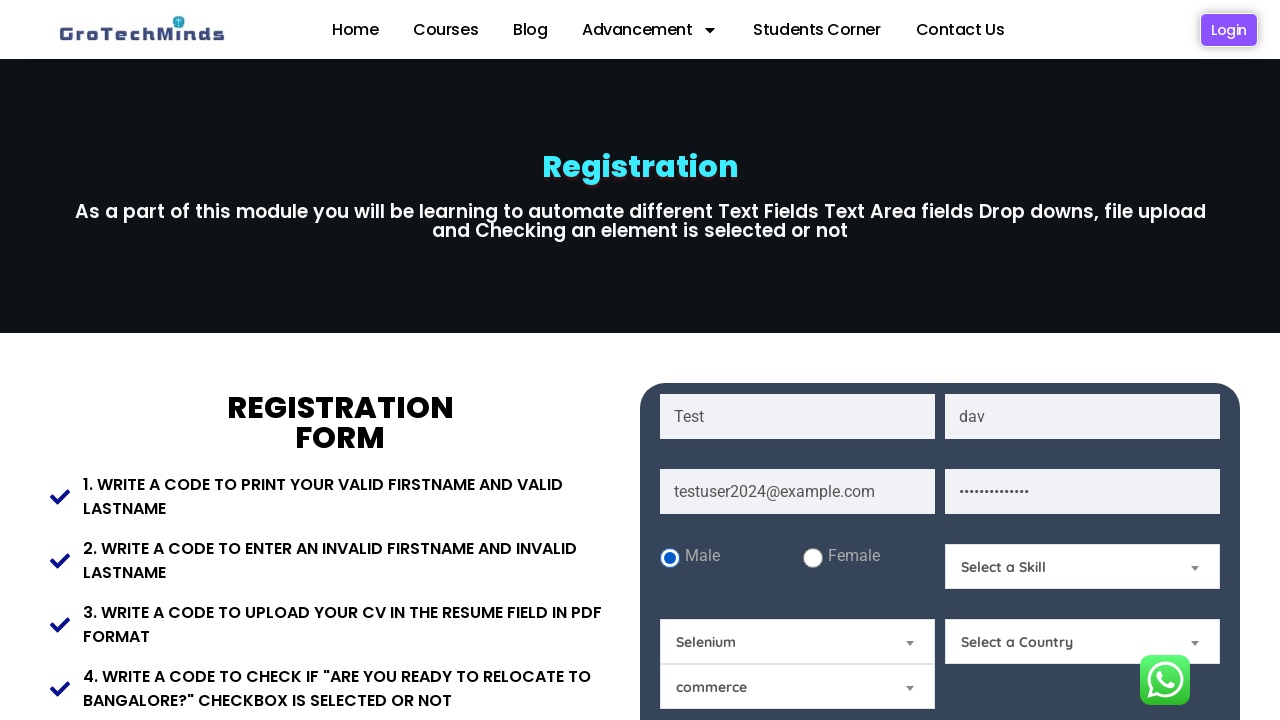

Selected skill 'select1' from Skills dropdown on select#Skills
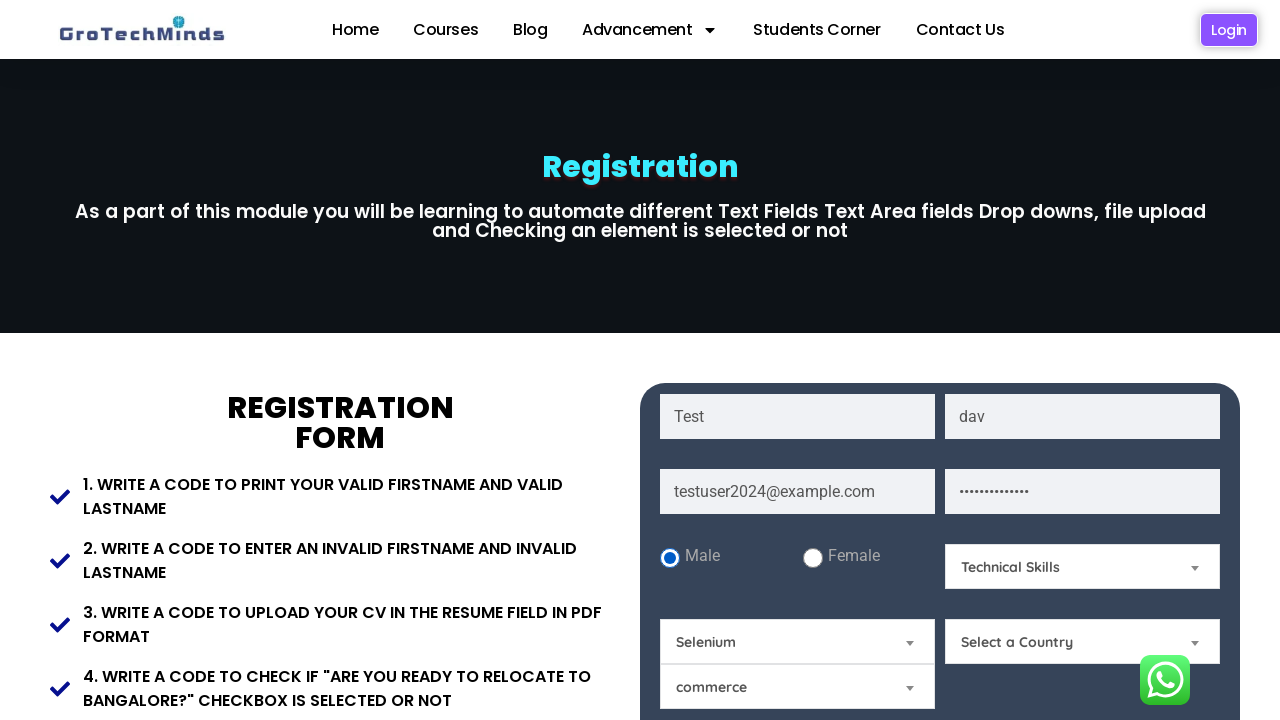

Selected first technical skill from dropdown on select#technicalskills
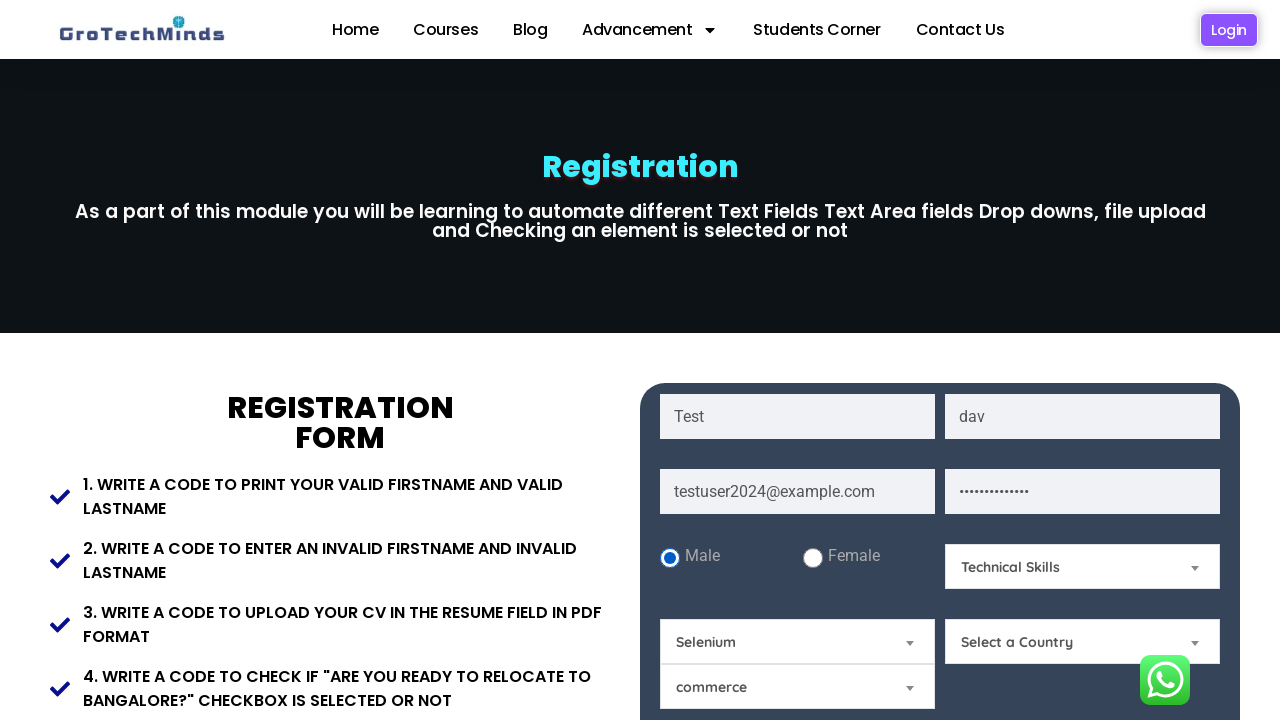

Selected 'India' from Country dropdown on select#Country
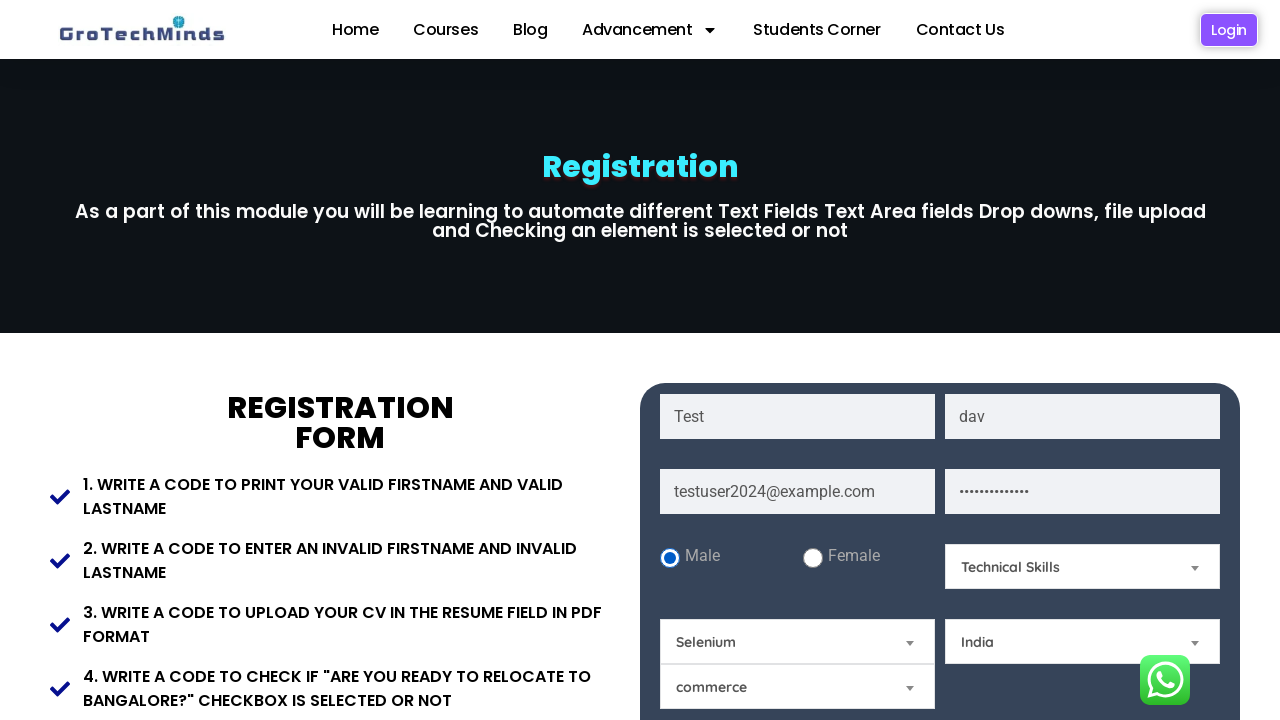

Filled present address with '123 Test Street, Bangalore' on textarea#Present-Address
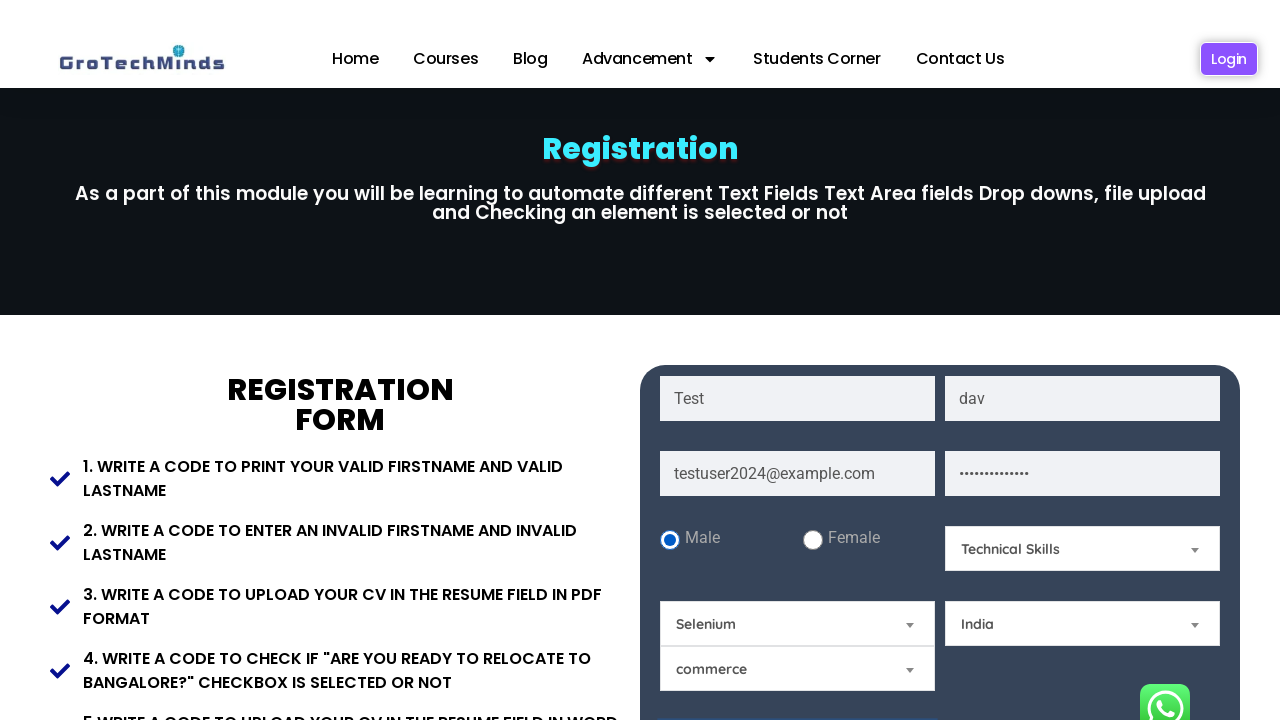

Filled permanent address with '456 Home Avenue, Chennai' on textarea#Permanent-Address
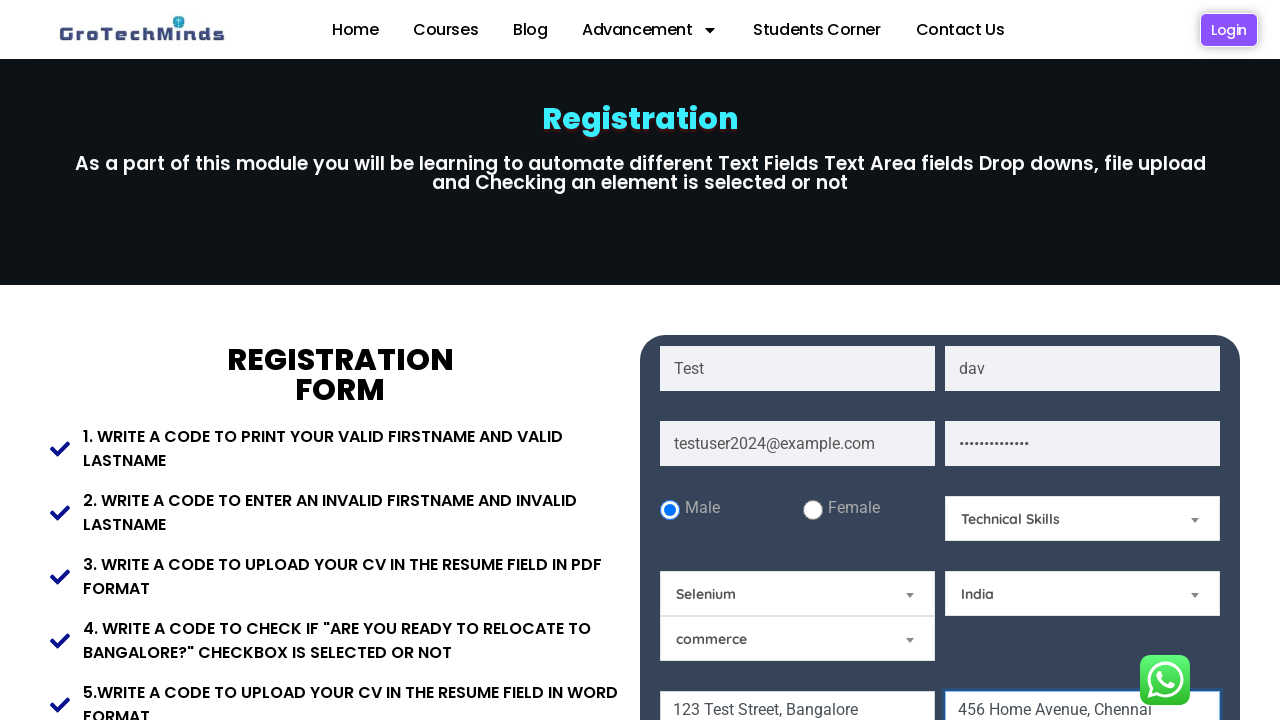

Clicked pincode input field at (798, 360) on input#Pincode
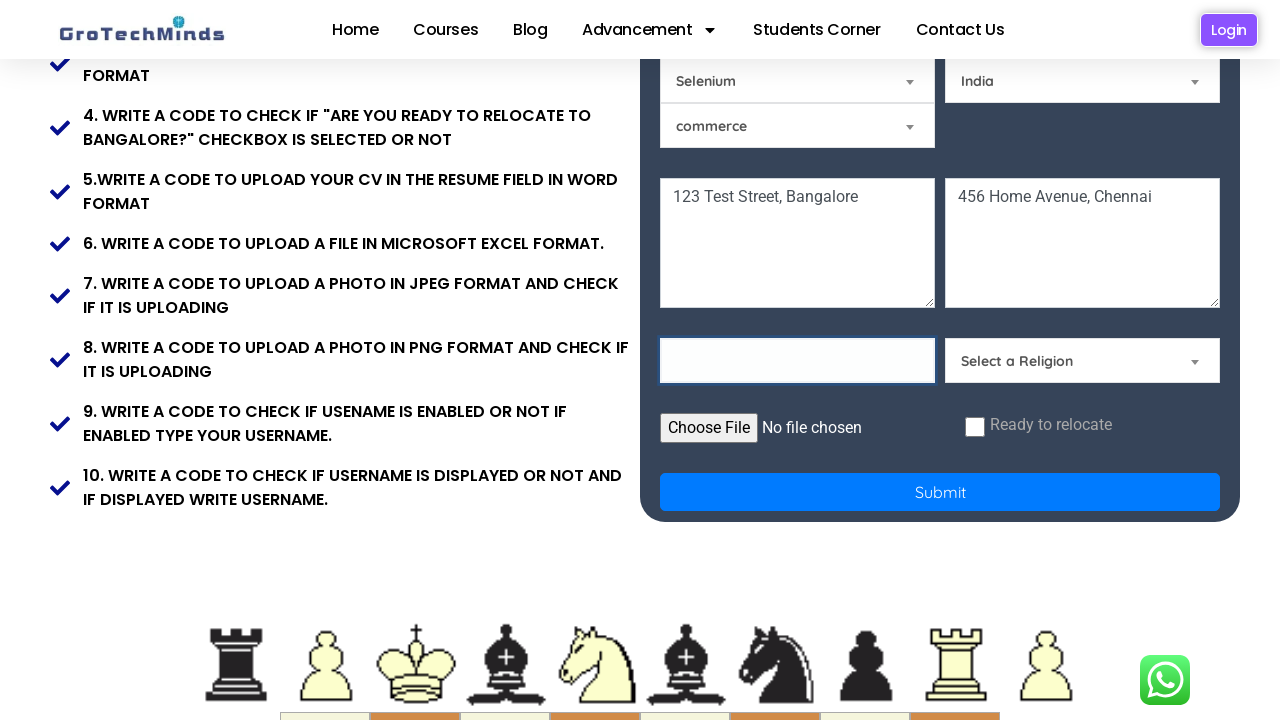

Filled pincode field with '560001' on input#Pincode
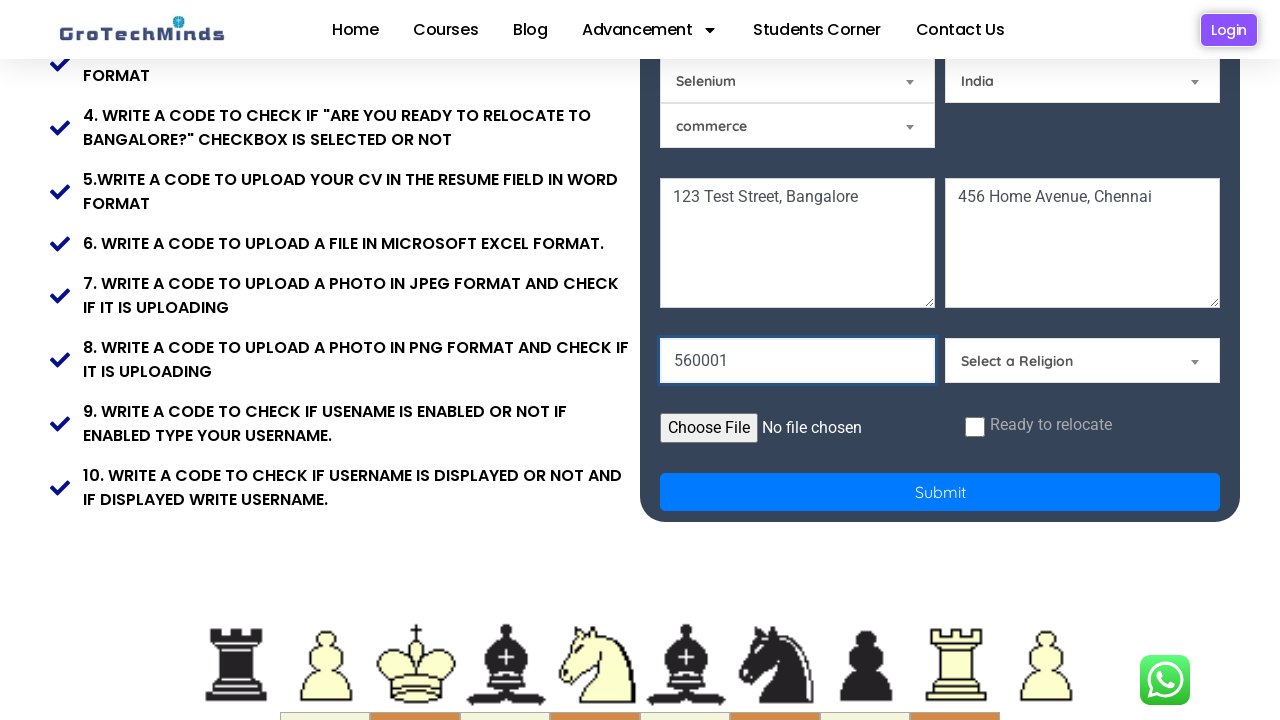

Selected 'Hindu' from Religion dropdown on select#Relegion
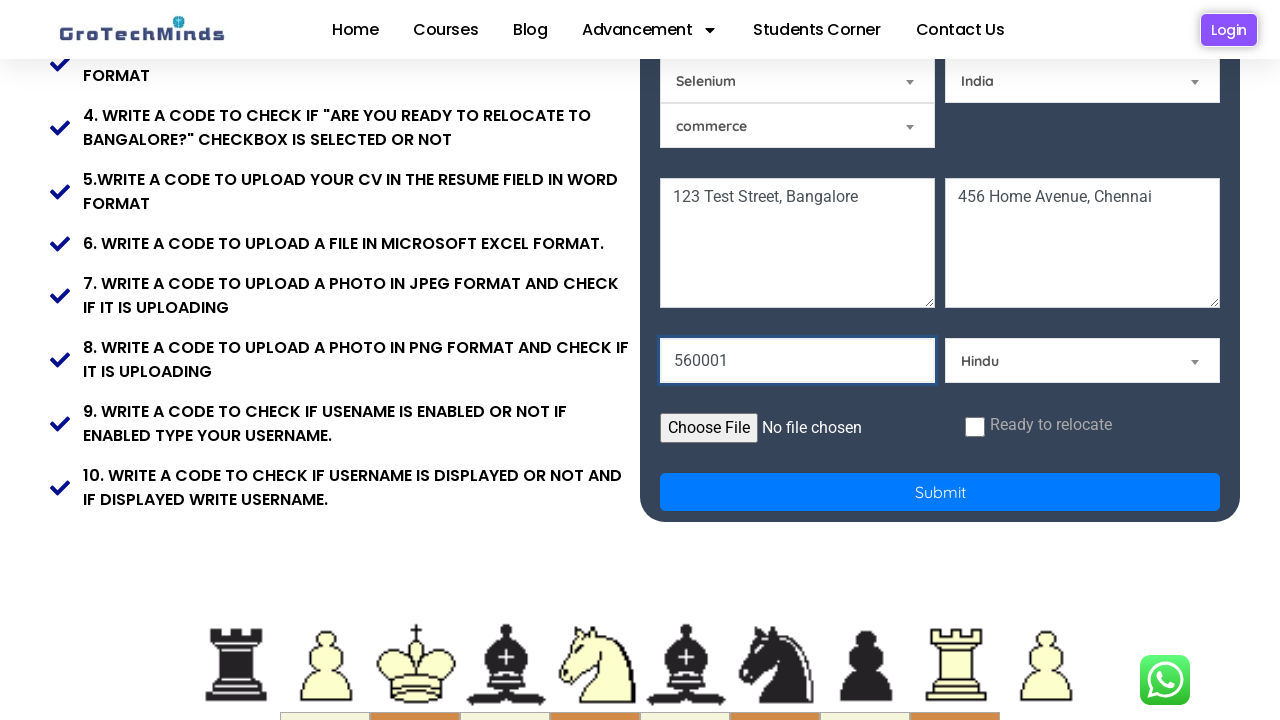

Cleared file input field
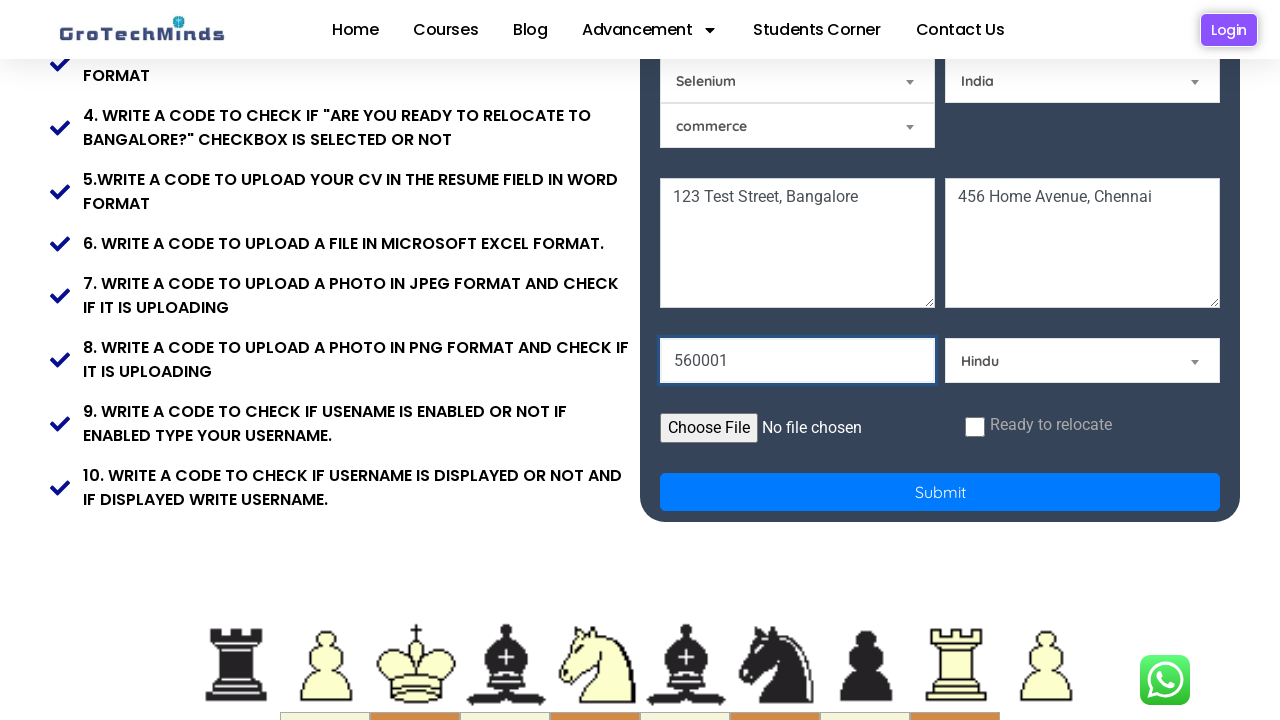

Checked the relocate checkbox at (975, 427) on #relocate
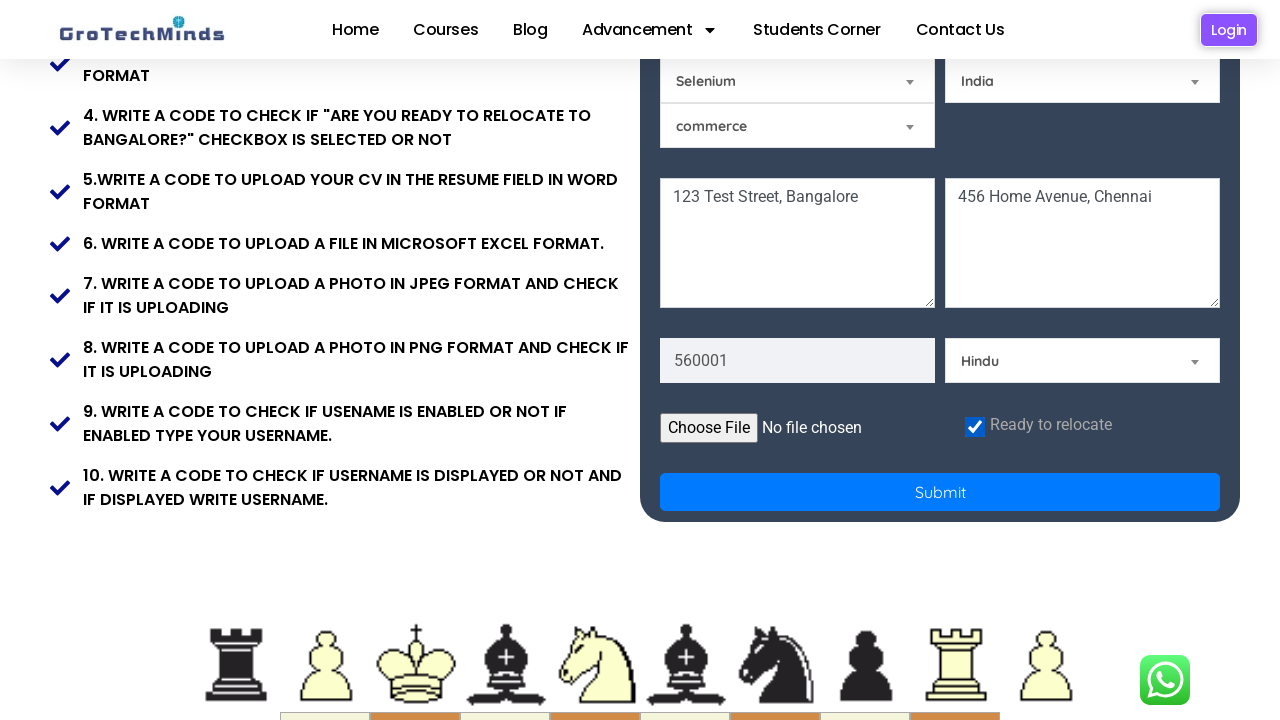

Clicked Submit button to submit the registration form at (940, 492) on button[value='Submit']
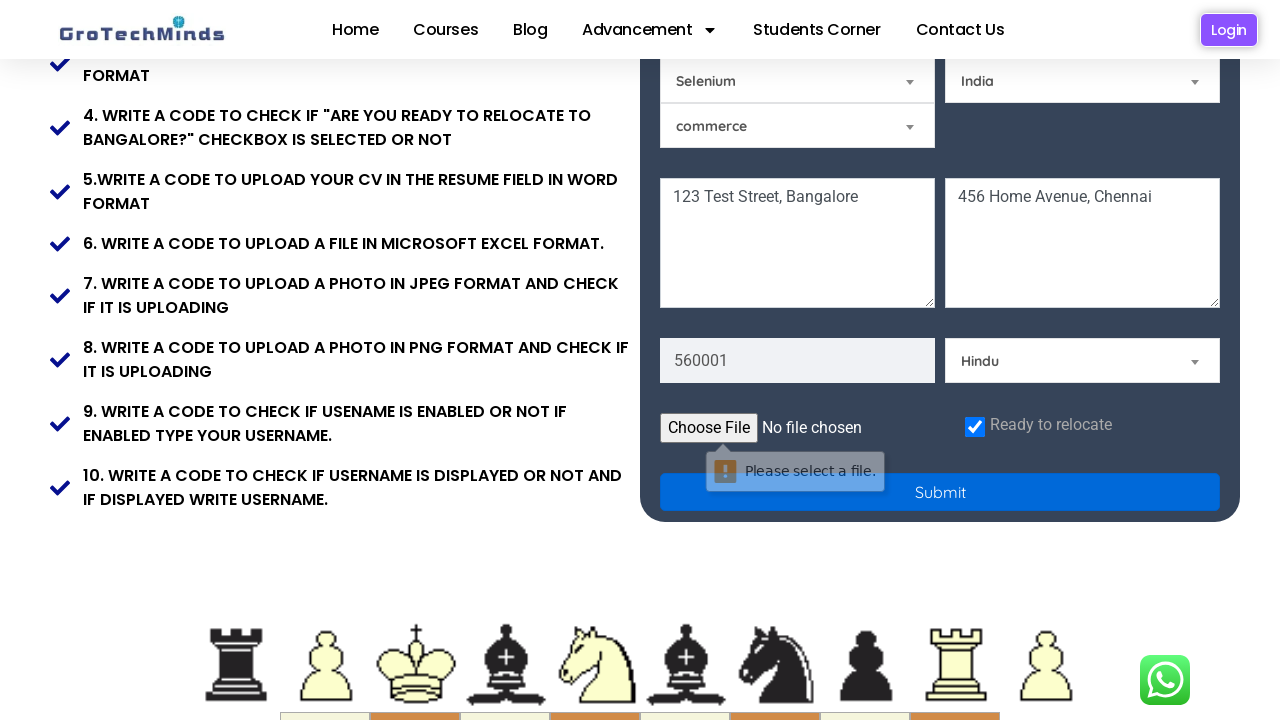

Waited 2000ms for form submission to complete
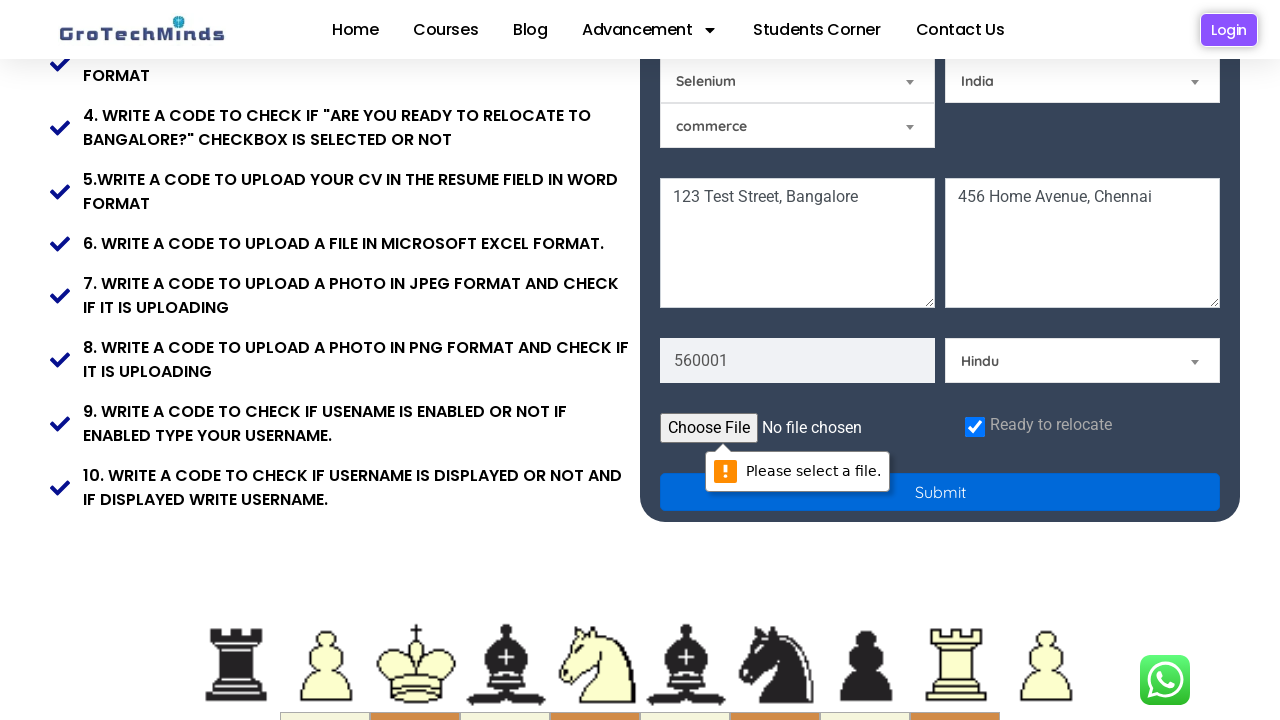

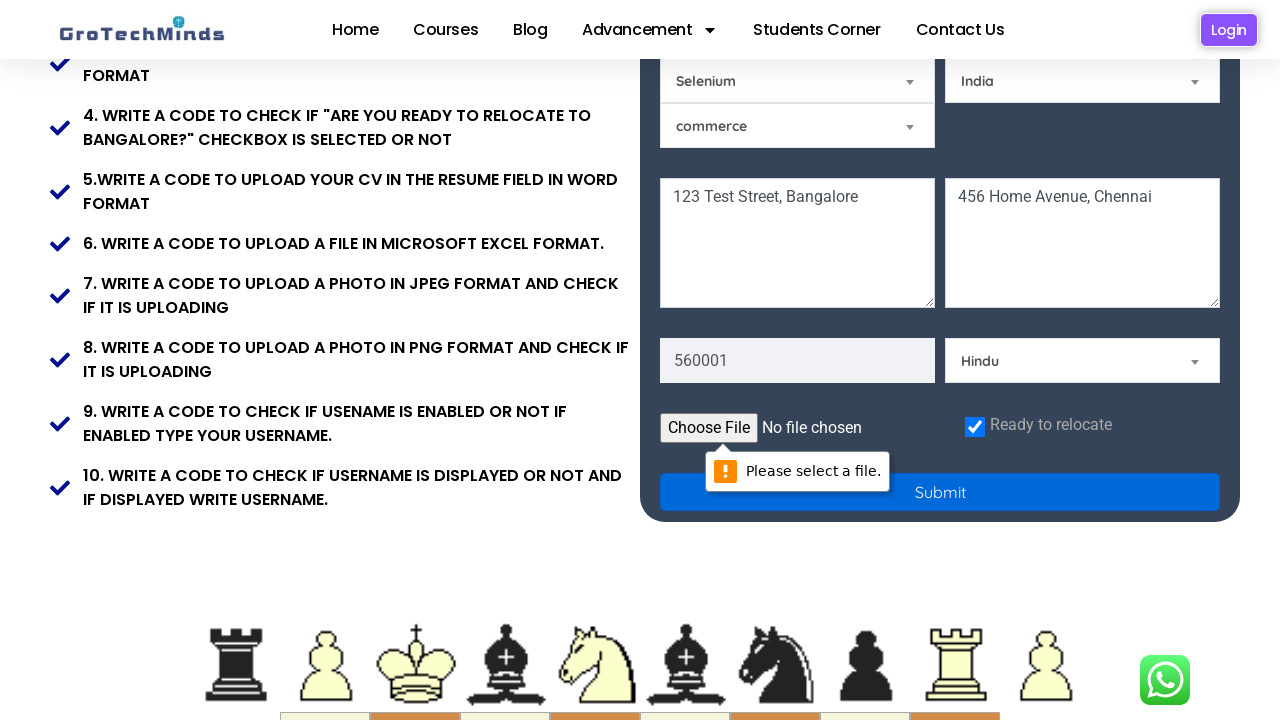